Tests the old-style select menu by iterating through all available options and selecting each one by visible text, verifying the selection is correct.

Starting URL: https://demoqa.com/select-menu

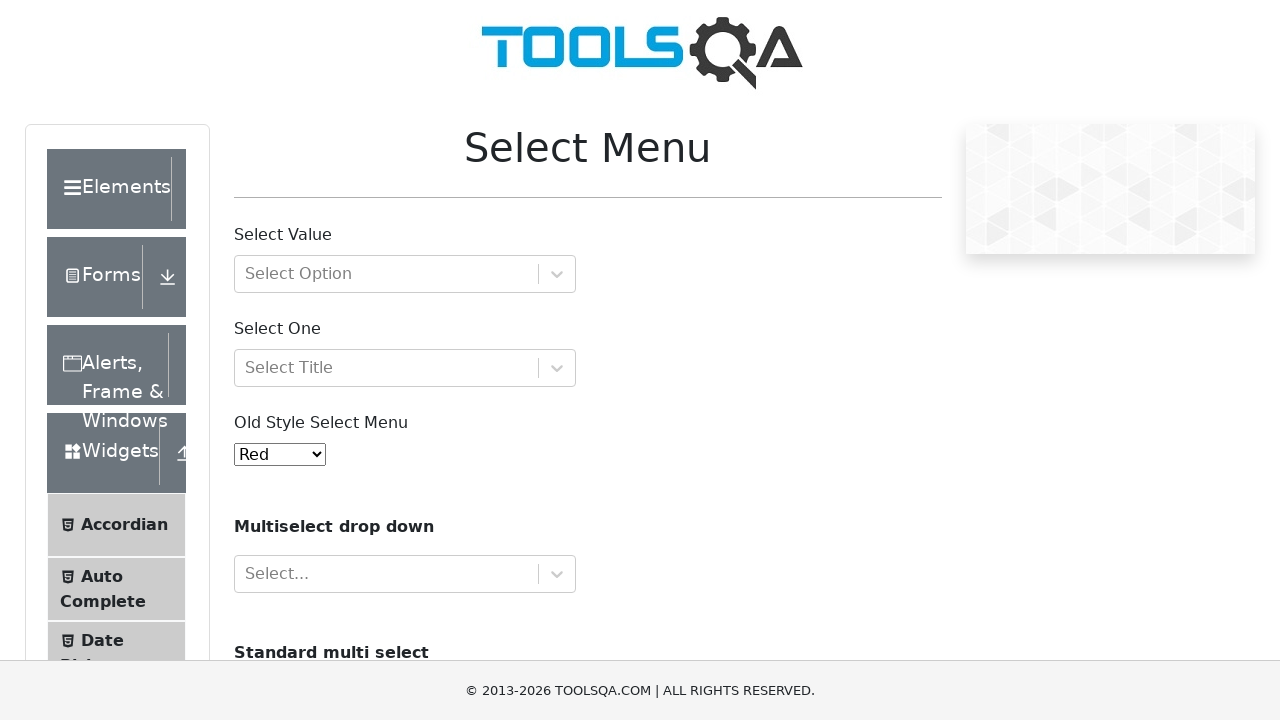

Located the old-style select menu element
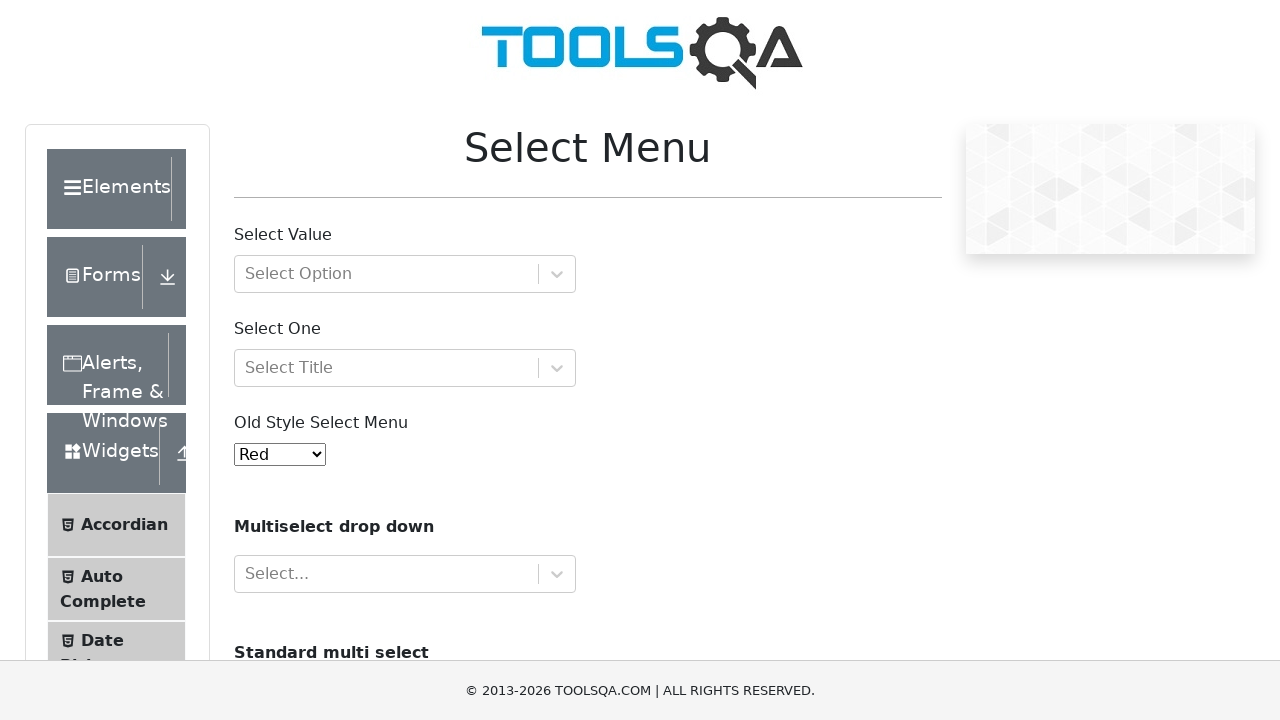

Retrieved all available options from the select menu
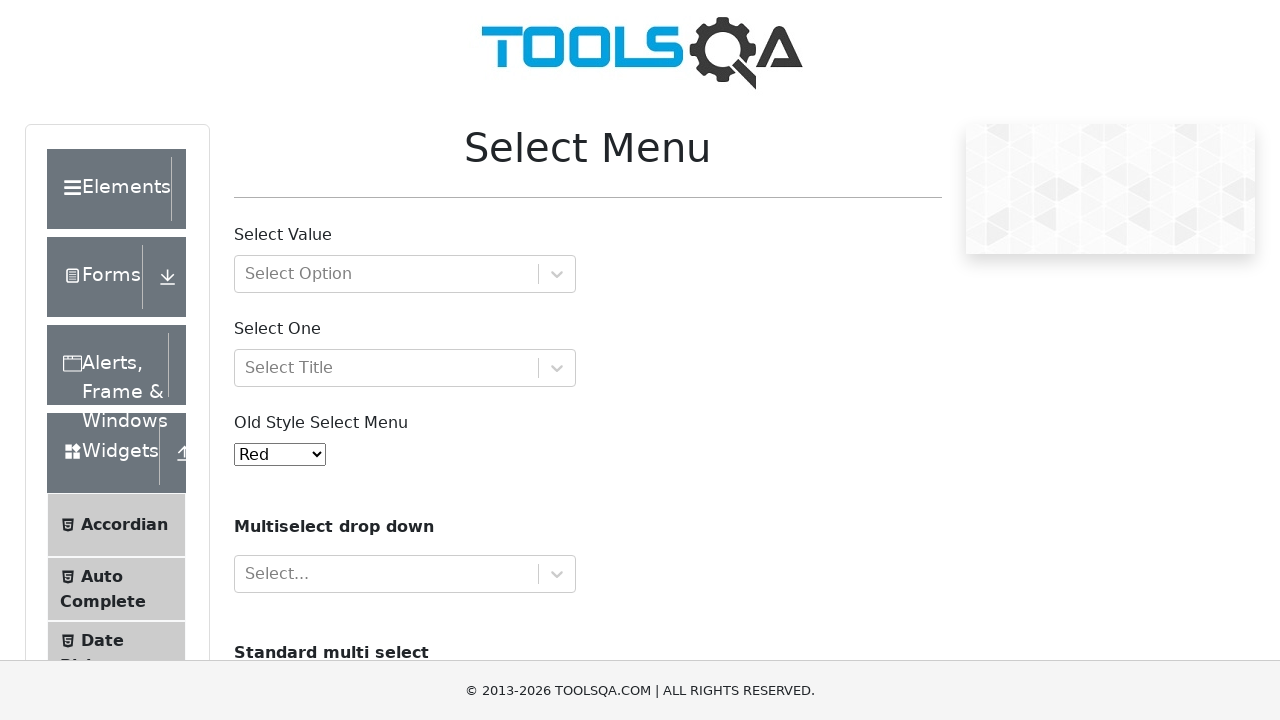

Retrieved text content from option: 'Red'
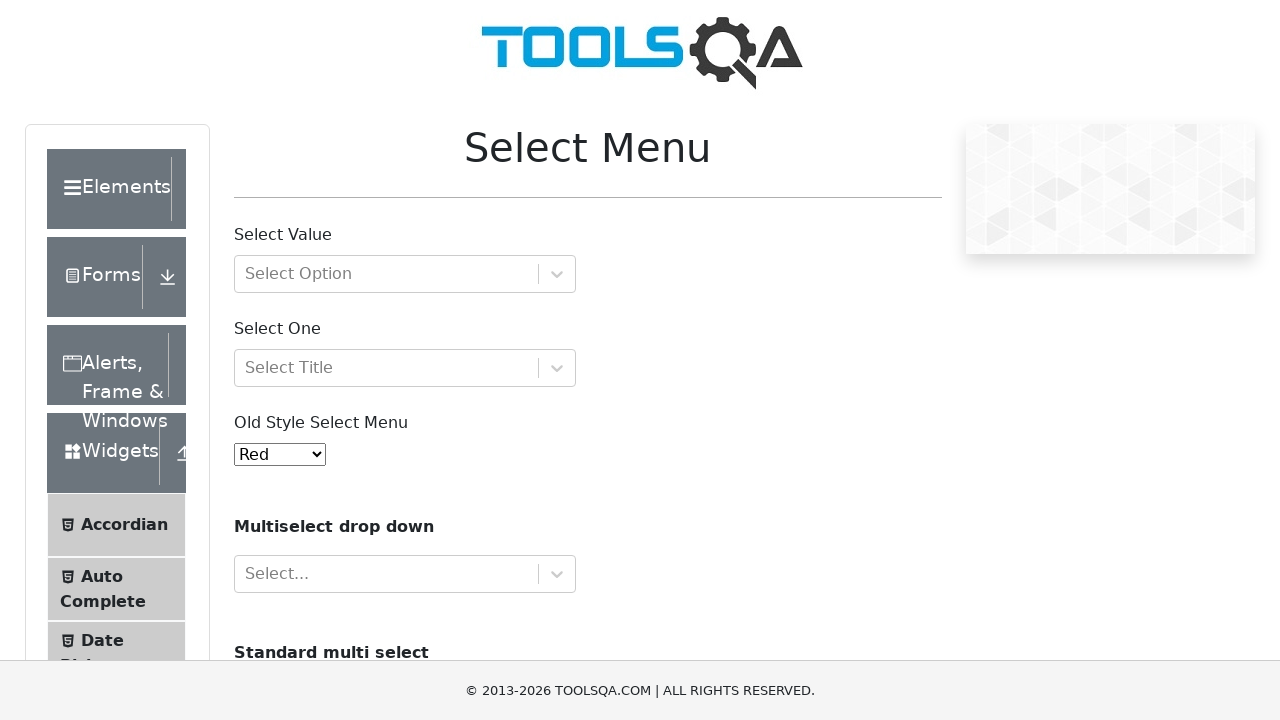

Selected option by visible text: 'Red' on #oldSelectMenu
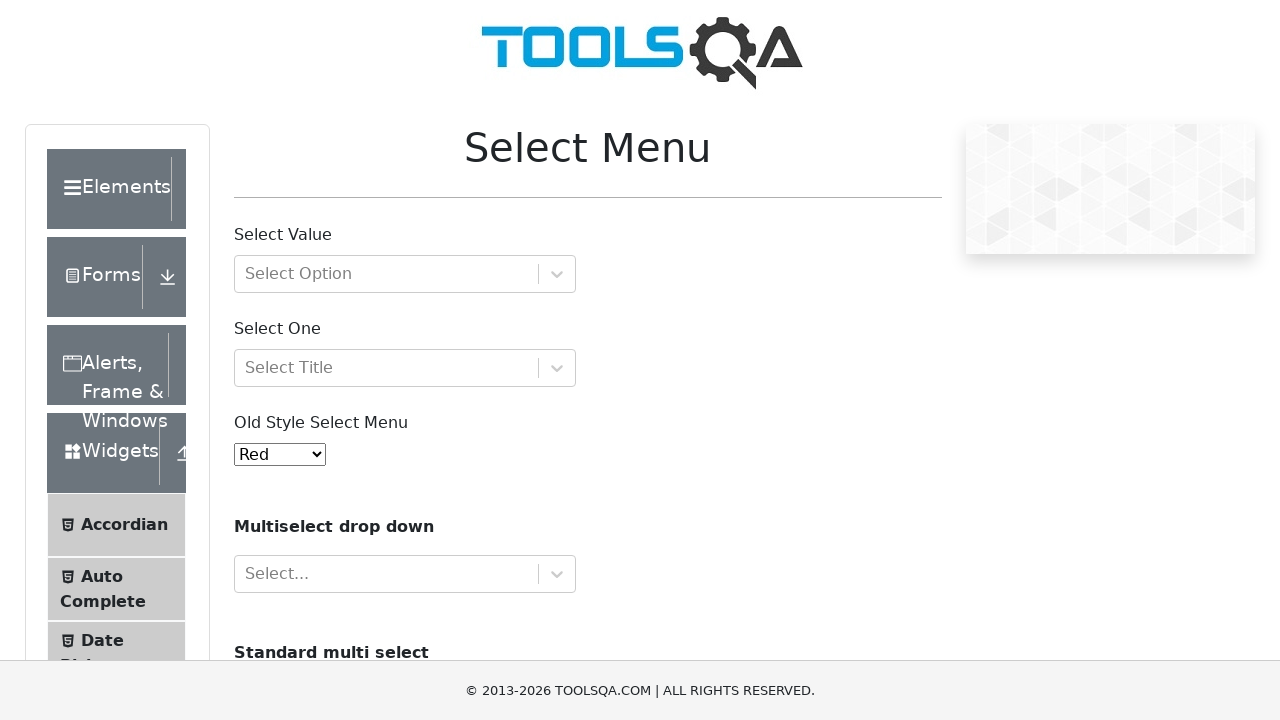

Waited 500ms to observe the selection
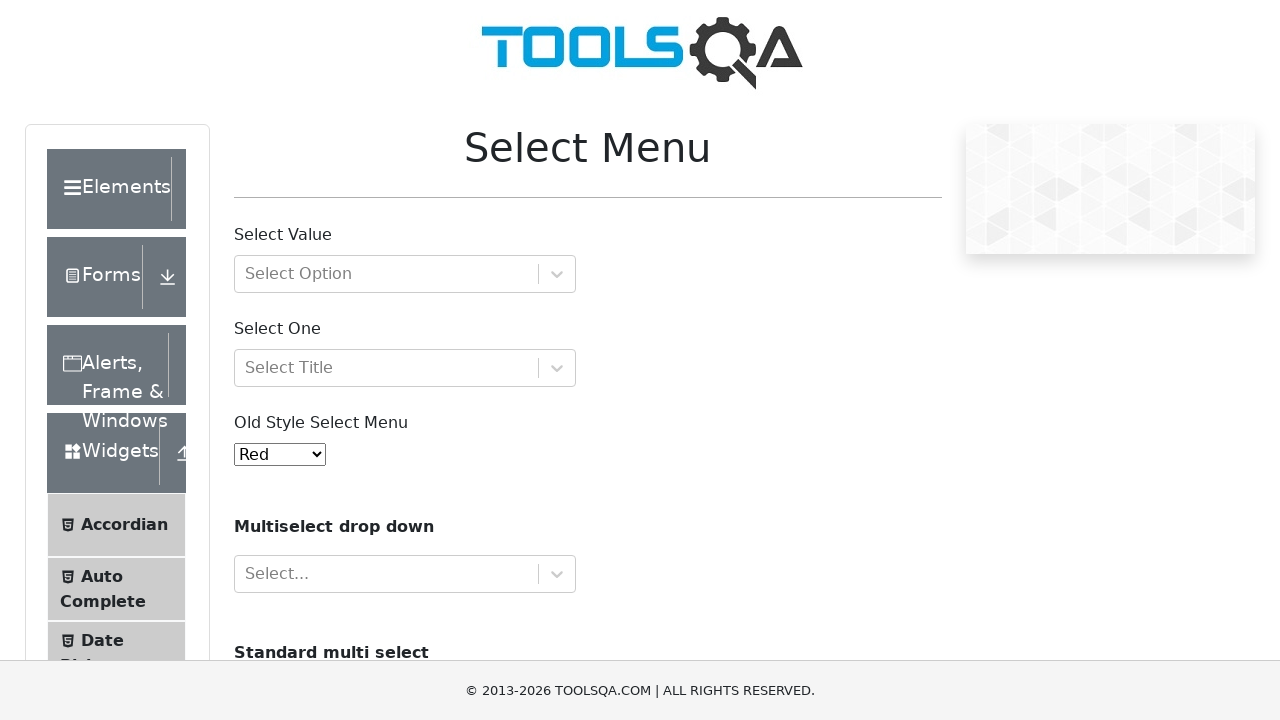

Retrieved text content from option: 'Blue'
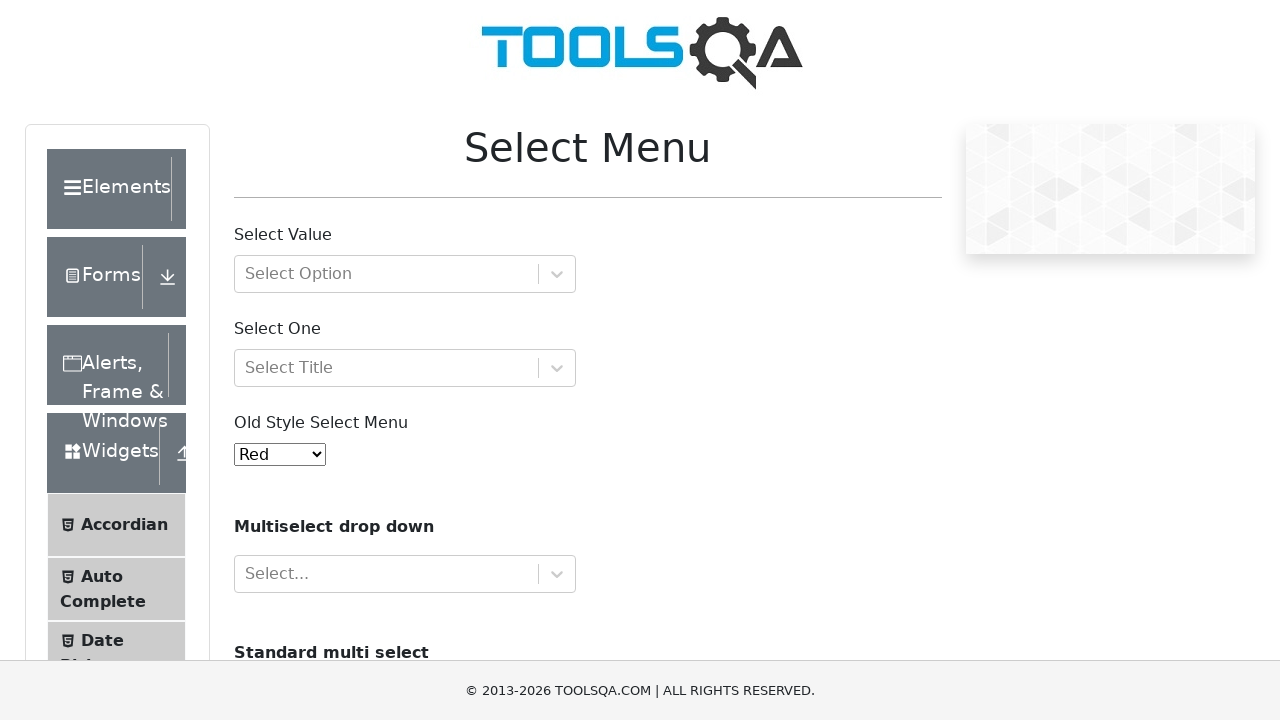

Selected option by visible text: 'Blue' on #oldSelectMenu
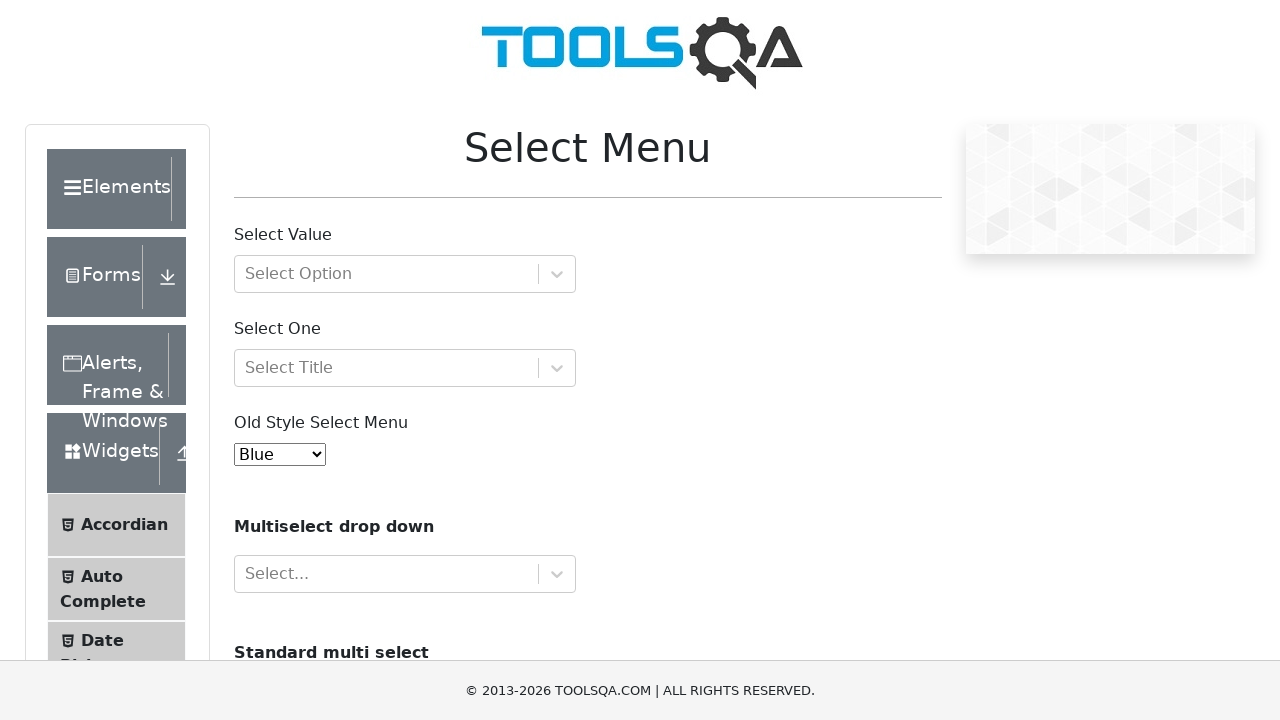

Waited 500ms to observe the selection
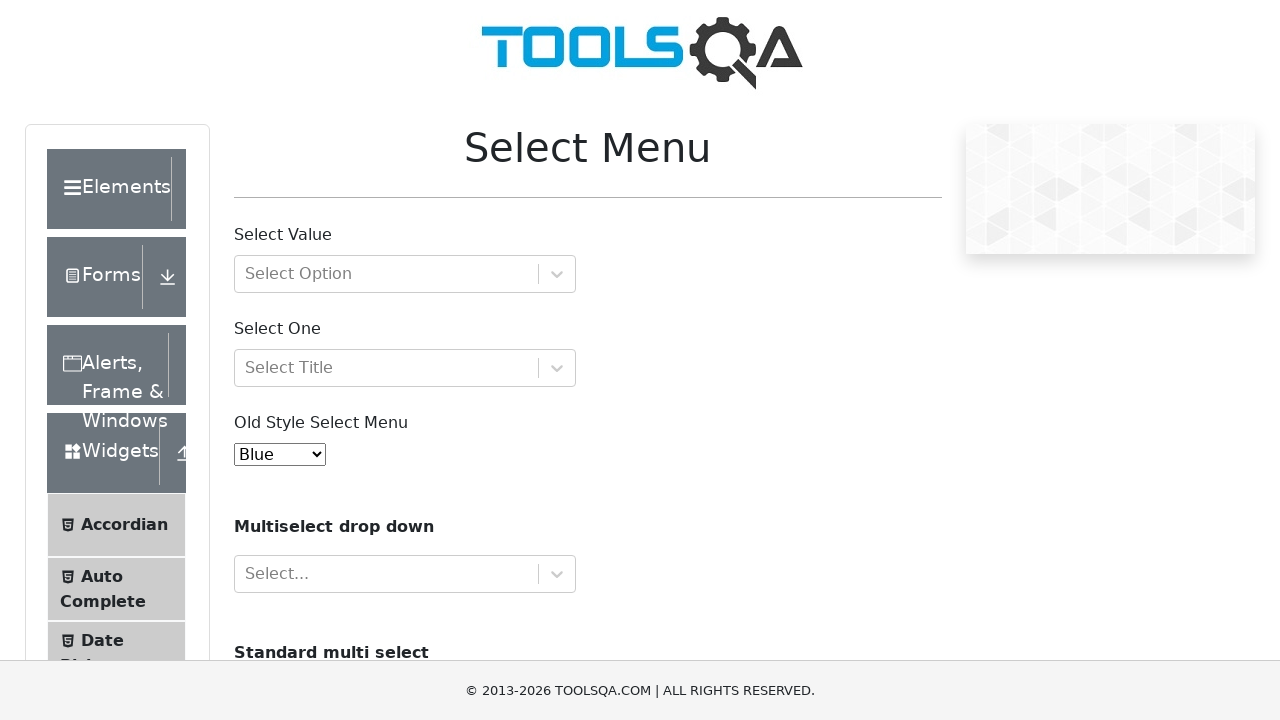

Retrieved text content from option: 'Green'
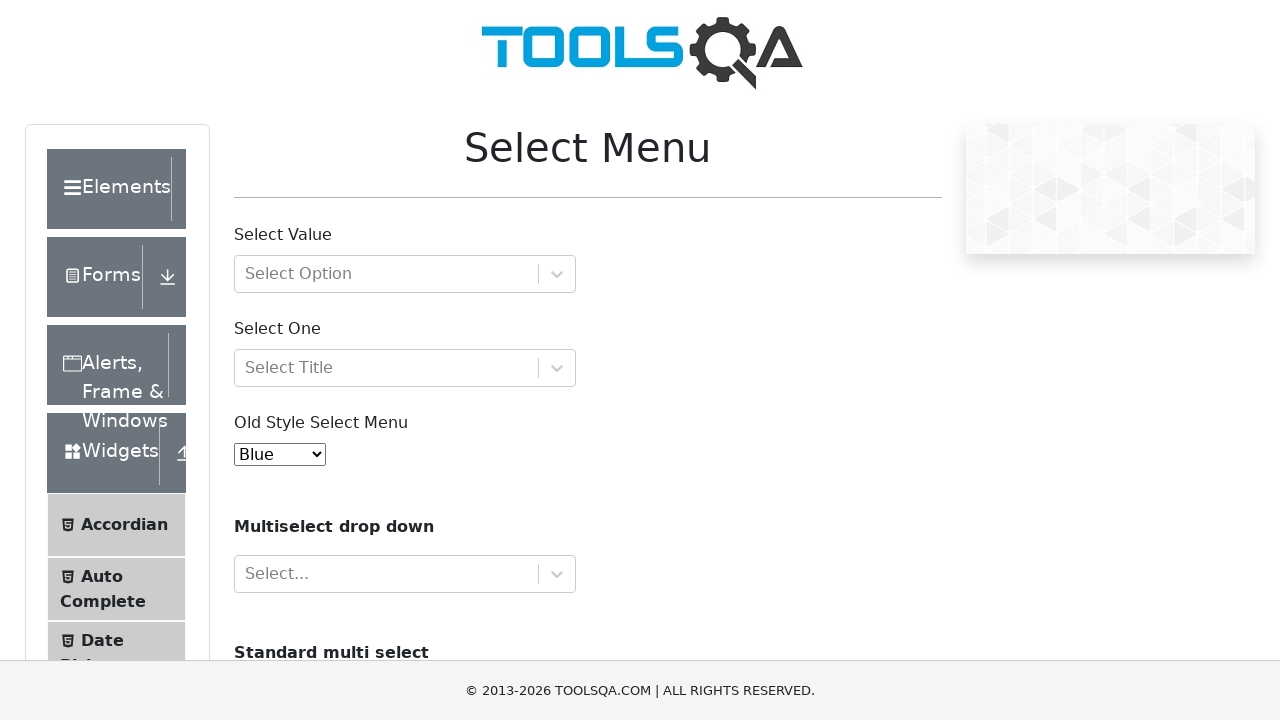

Selected option by visible text: 'Green' on #oldSelectMenu
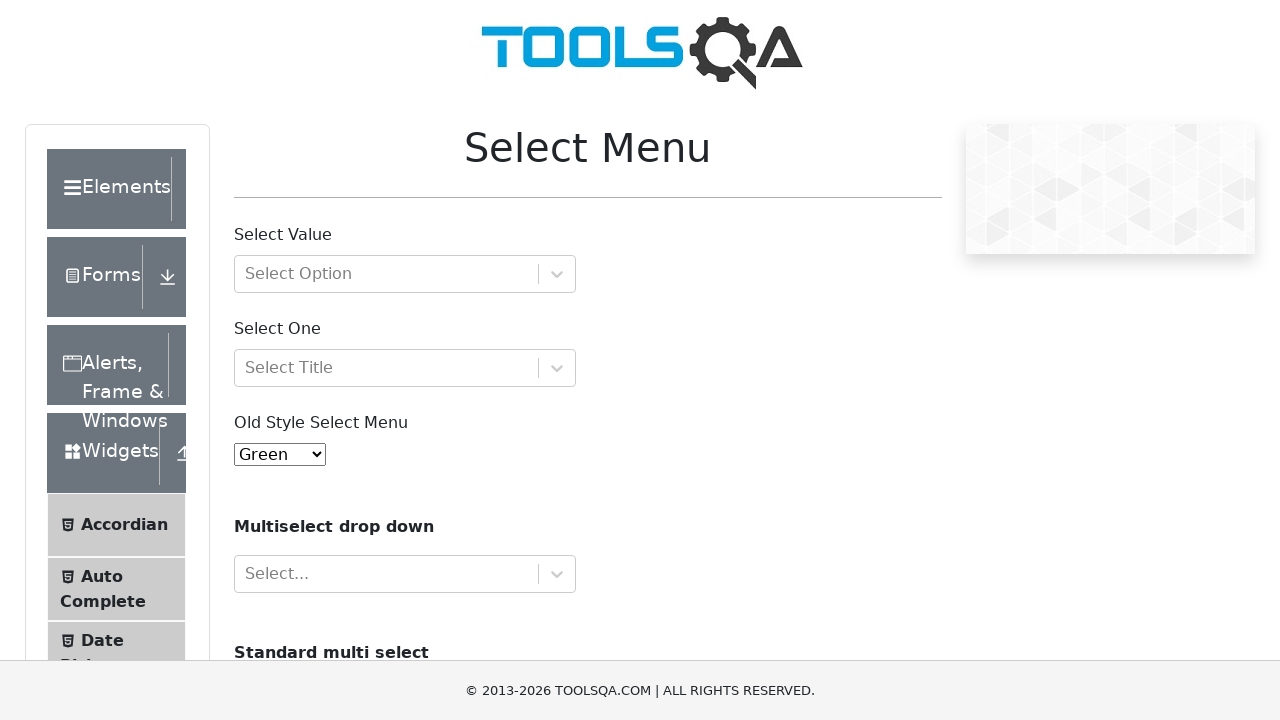

Waited 500ms to observe the selection
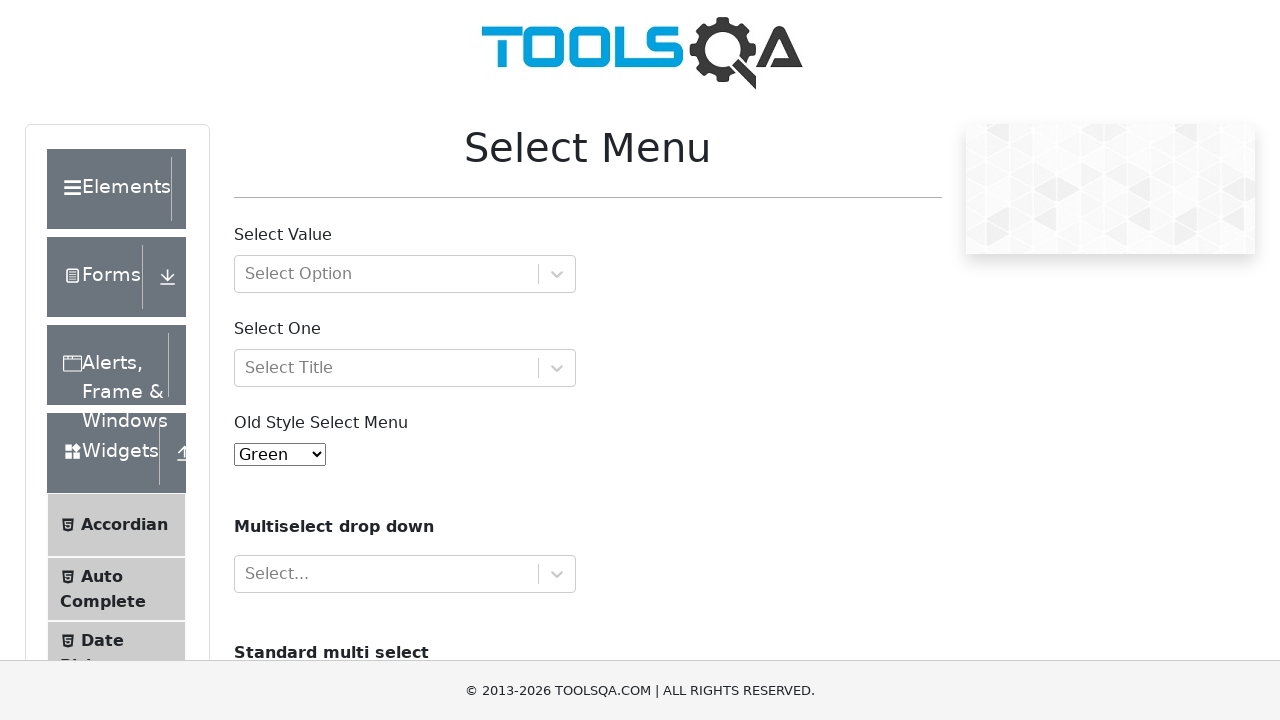

Retrieved text content from option: 'Yellow'
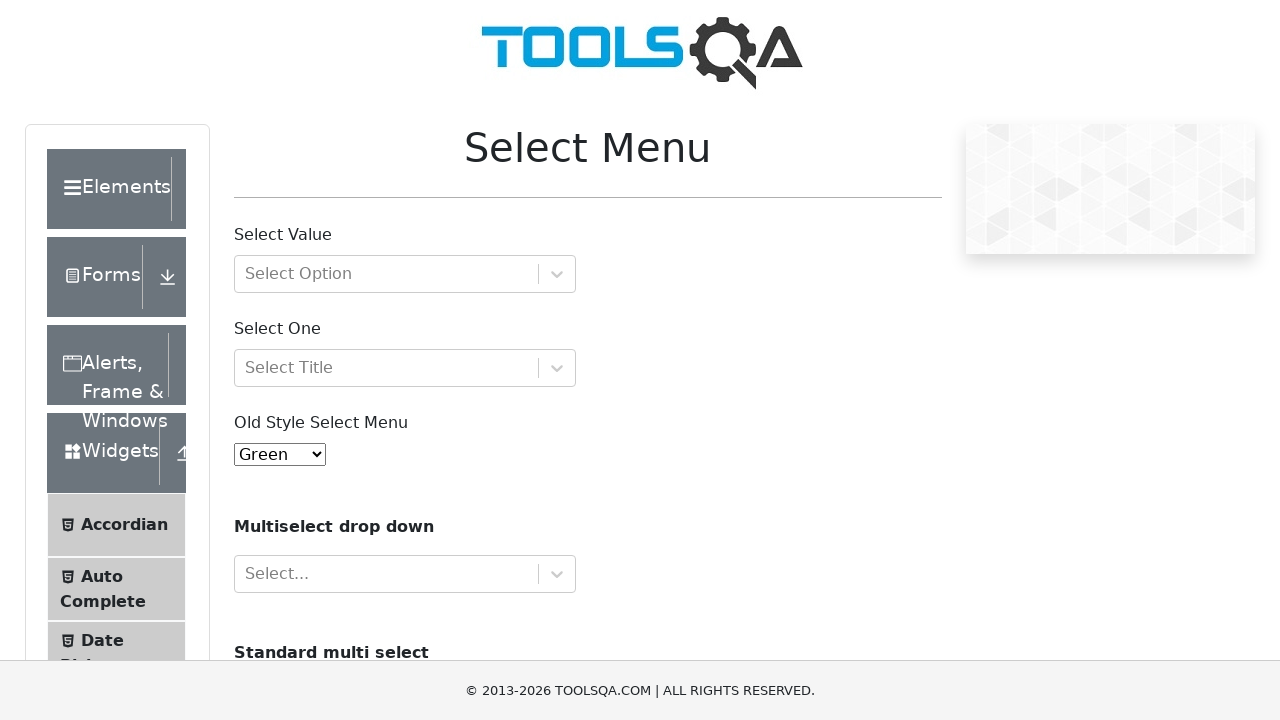

Selected option by visible text: 'Yellow' on #oldSelectMenu
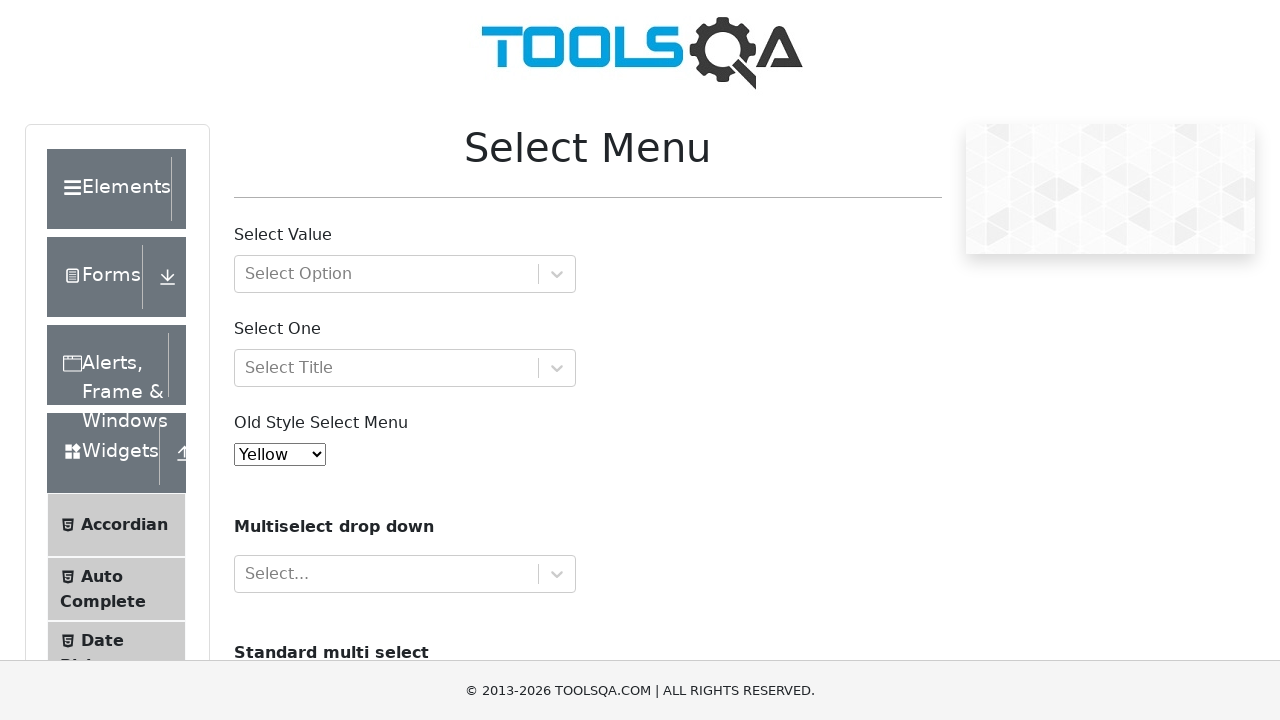

Waited 500ms to observe the selection
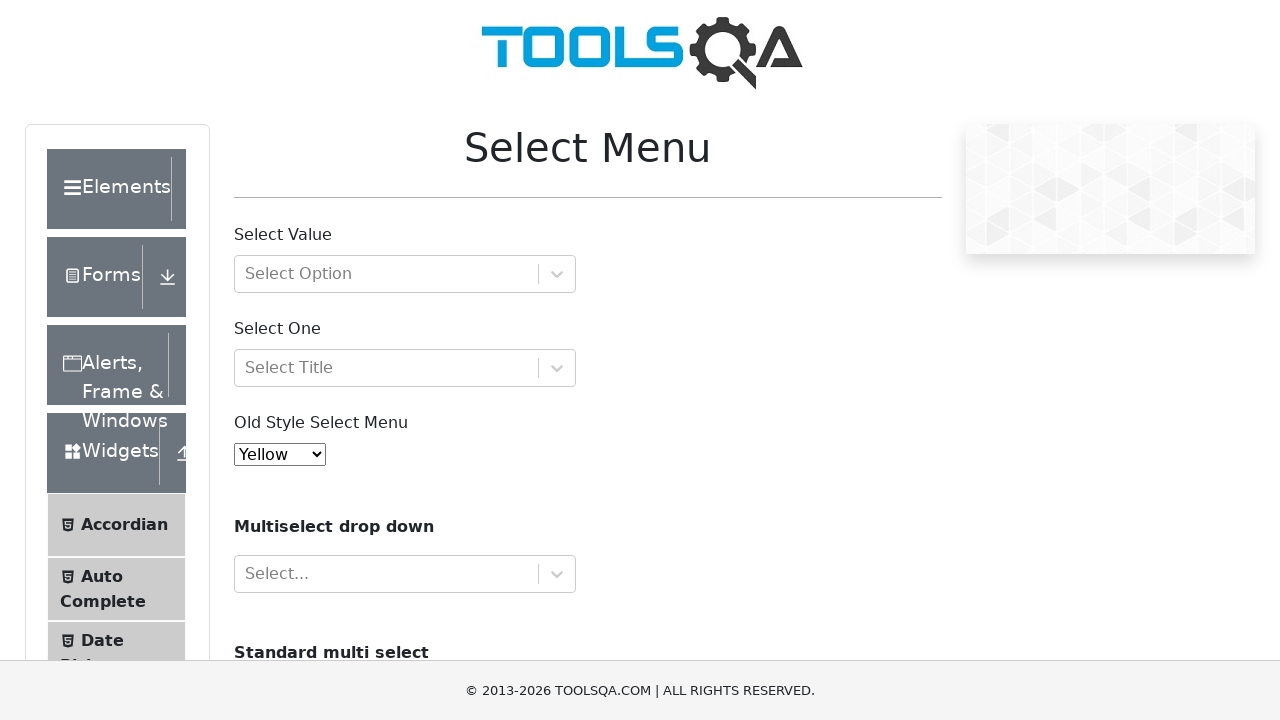

Retrieved text content from option: 'Purple'
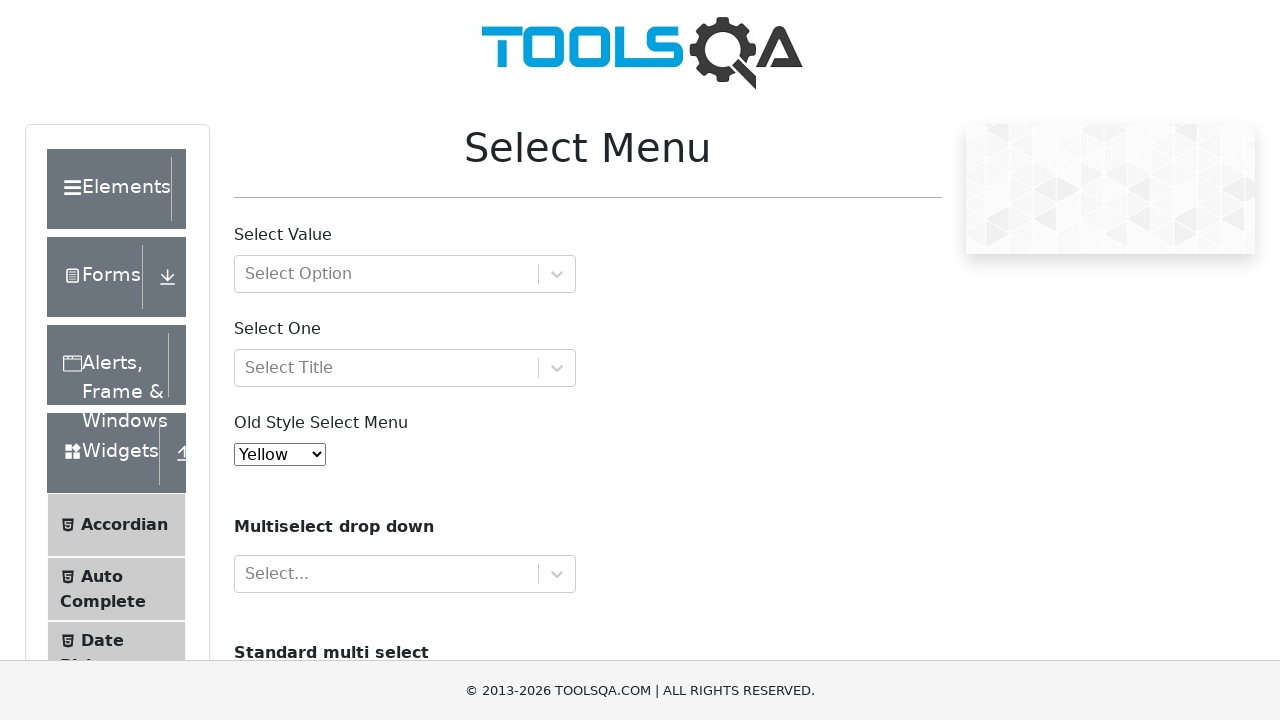

Selected option by visible text: 'Purple' on #oldSelectMenu
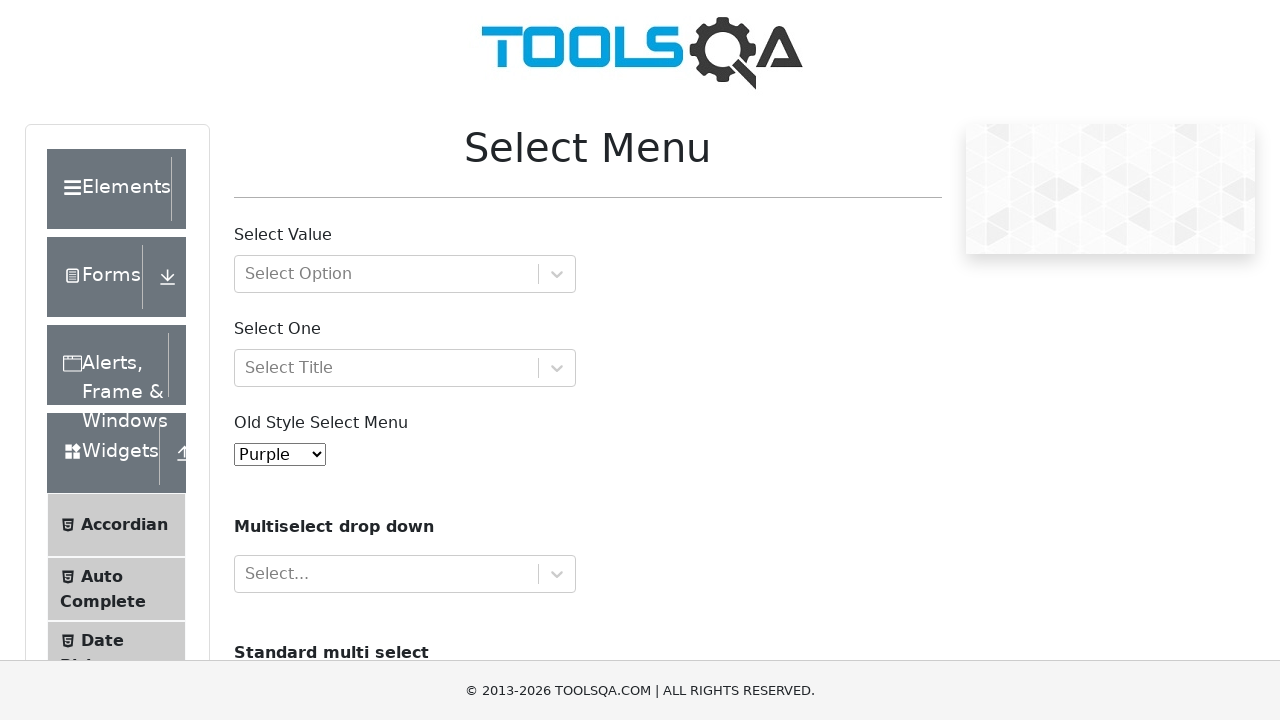

Waited 500ms to observe the selection
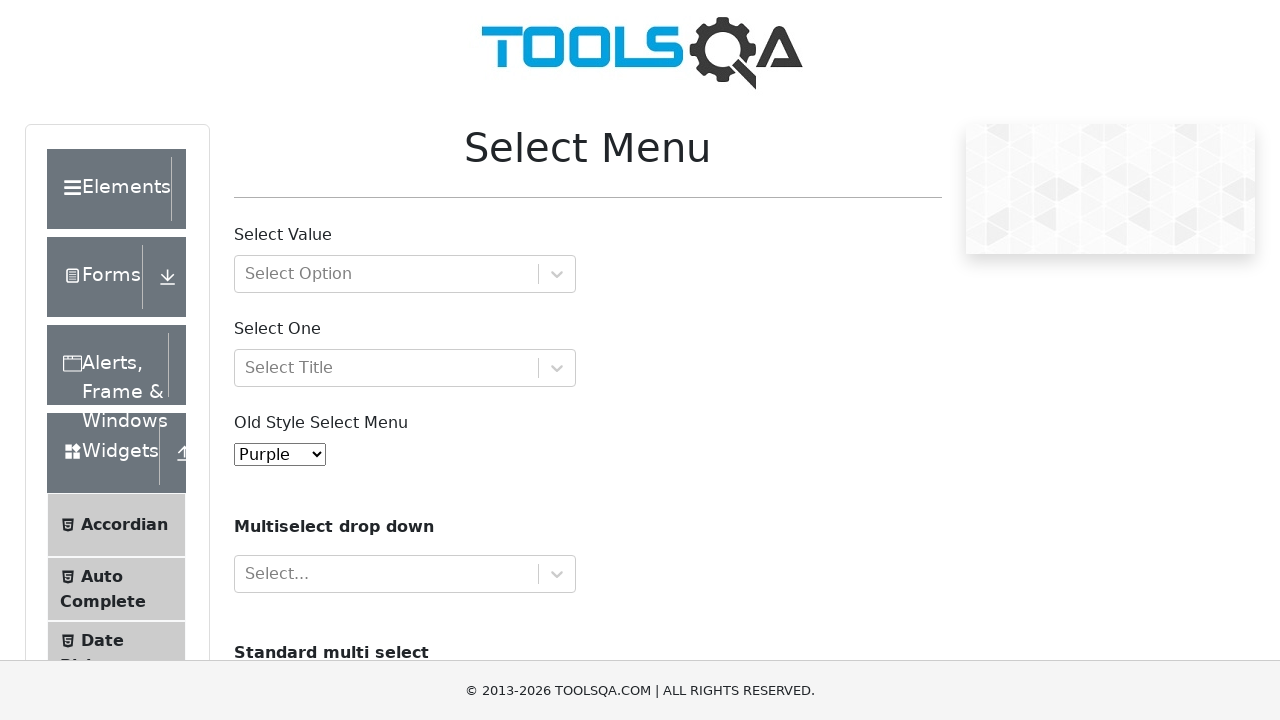

Retrieved text content from option: 'Black'
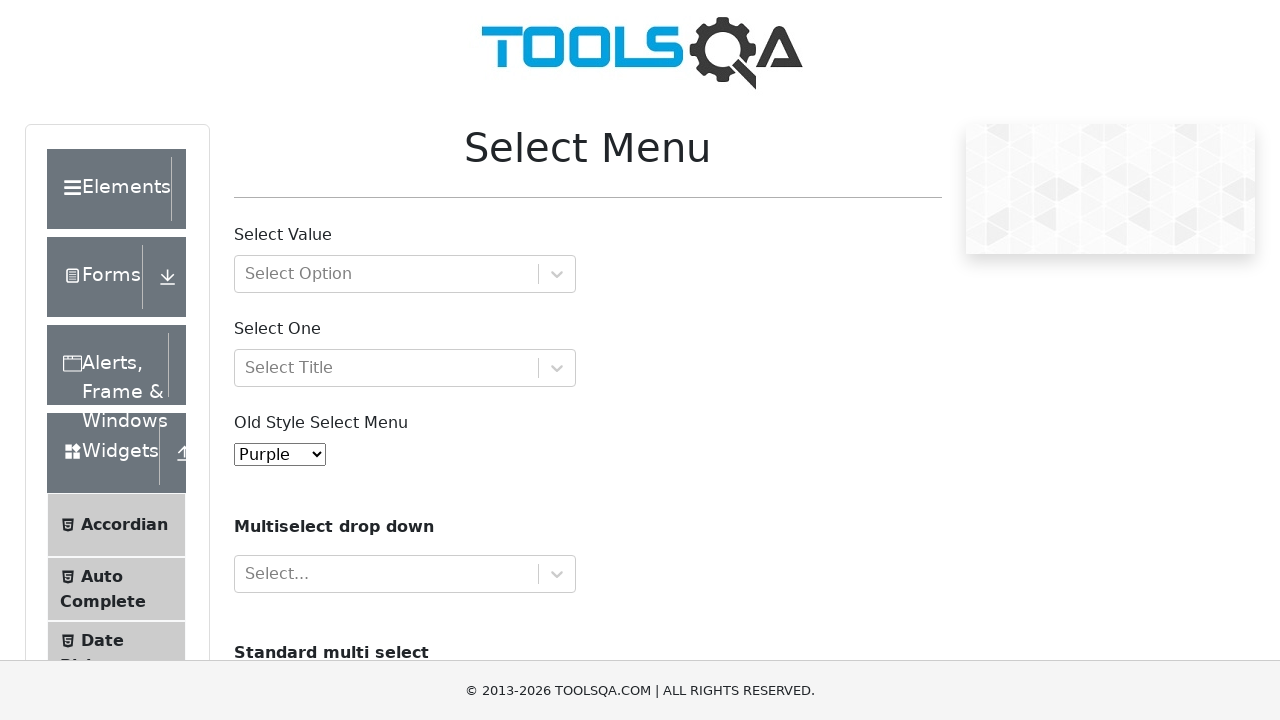

Selected option by visible text: 'Black' on #oldSelectMenu
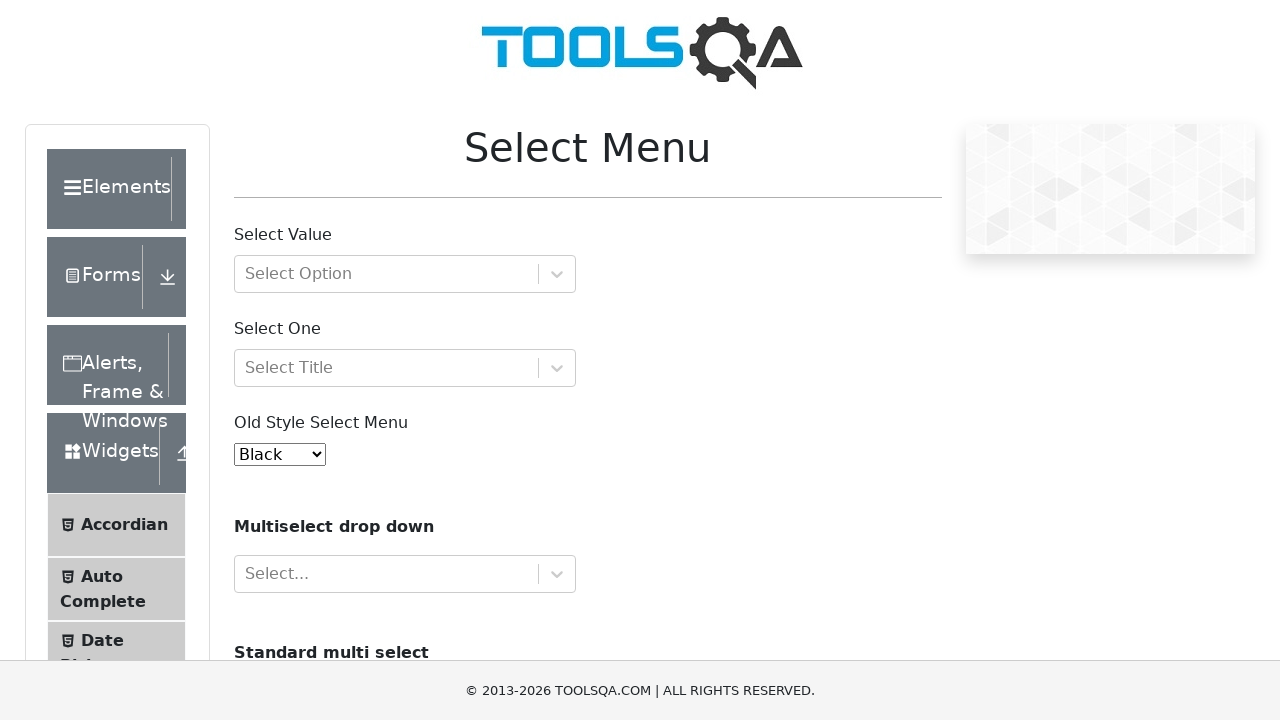

Waited 500ms to observe the selection
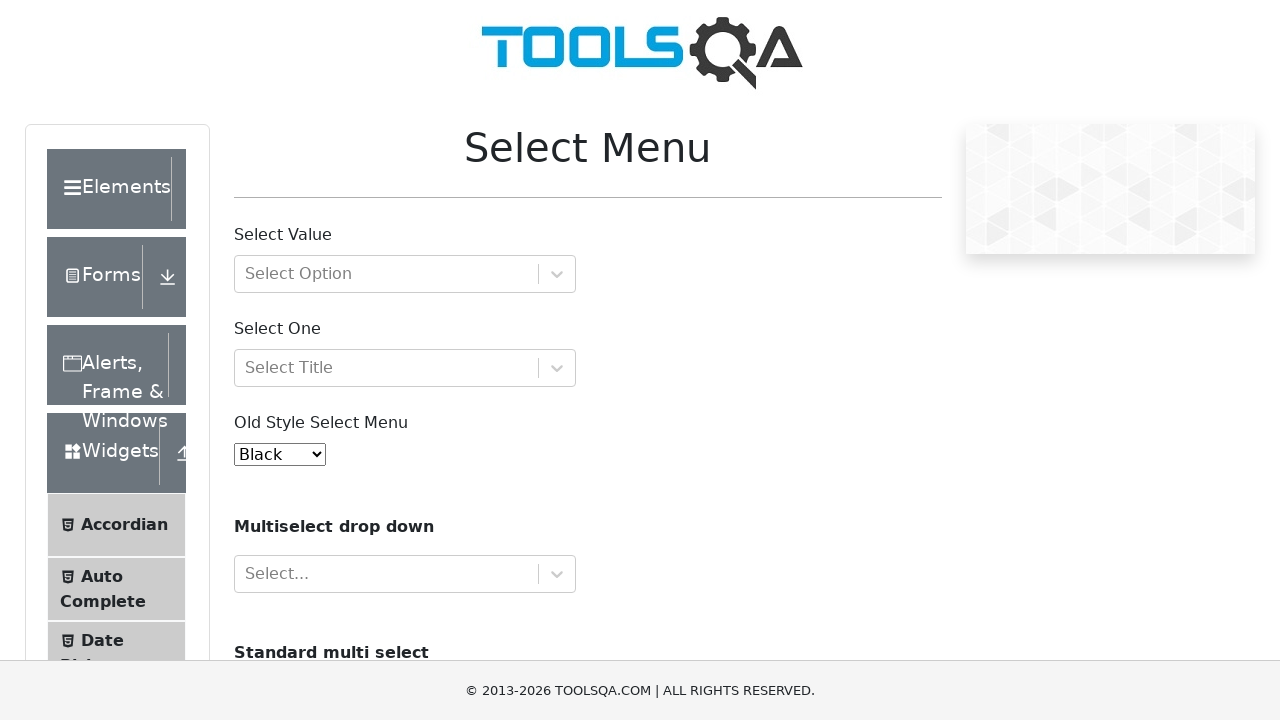

Retrieved text content from option: 'White'
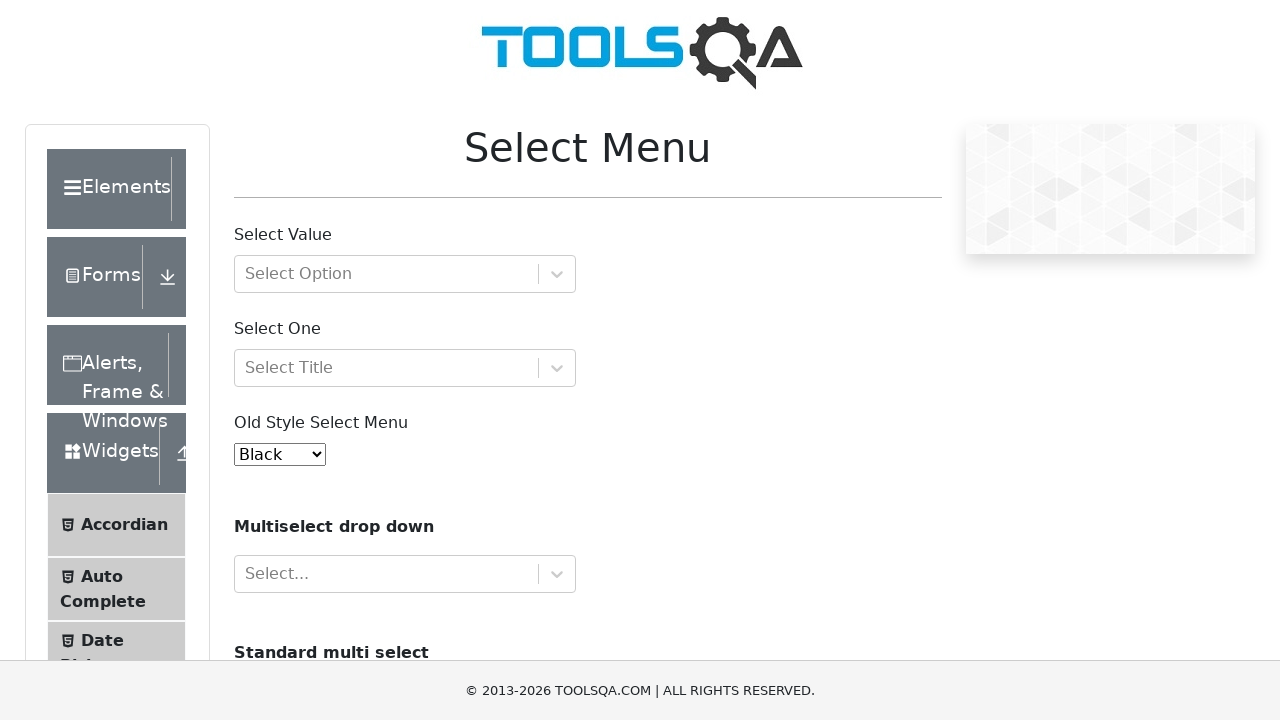

Selected option by visible text: 'White' on #oldSelectMenu
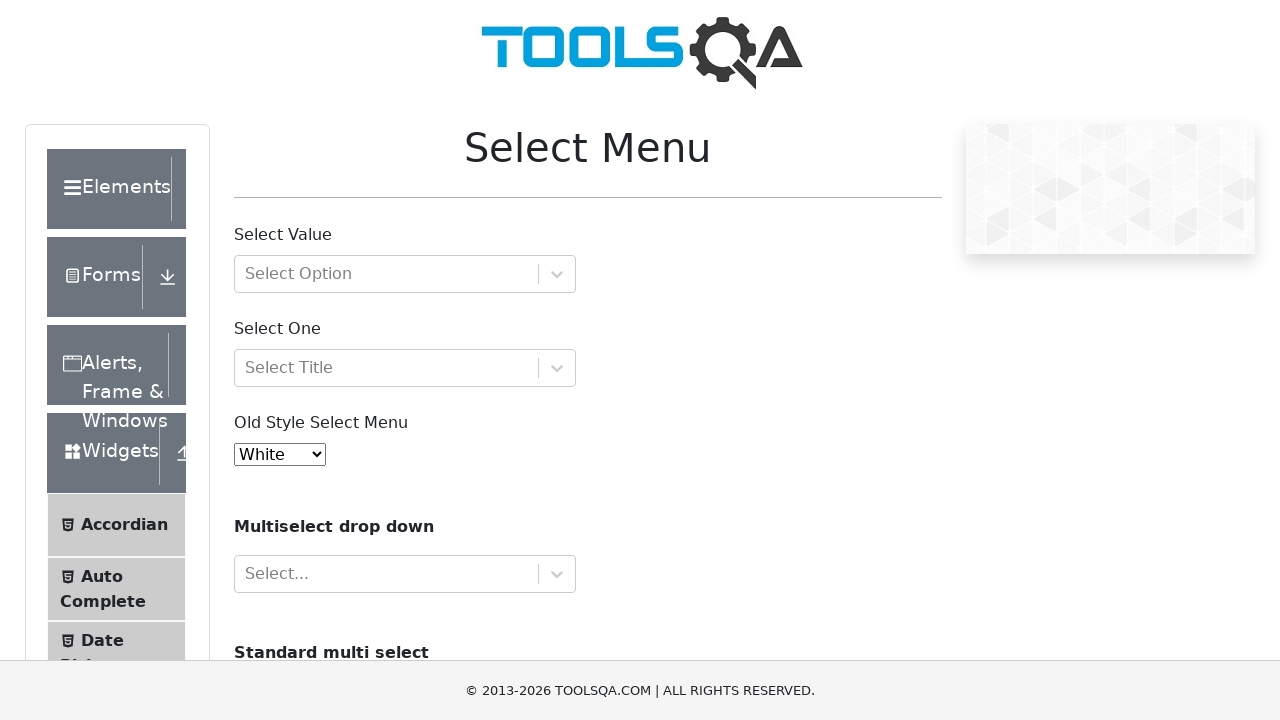

Waited 500ms to observe the selection
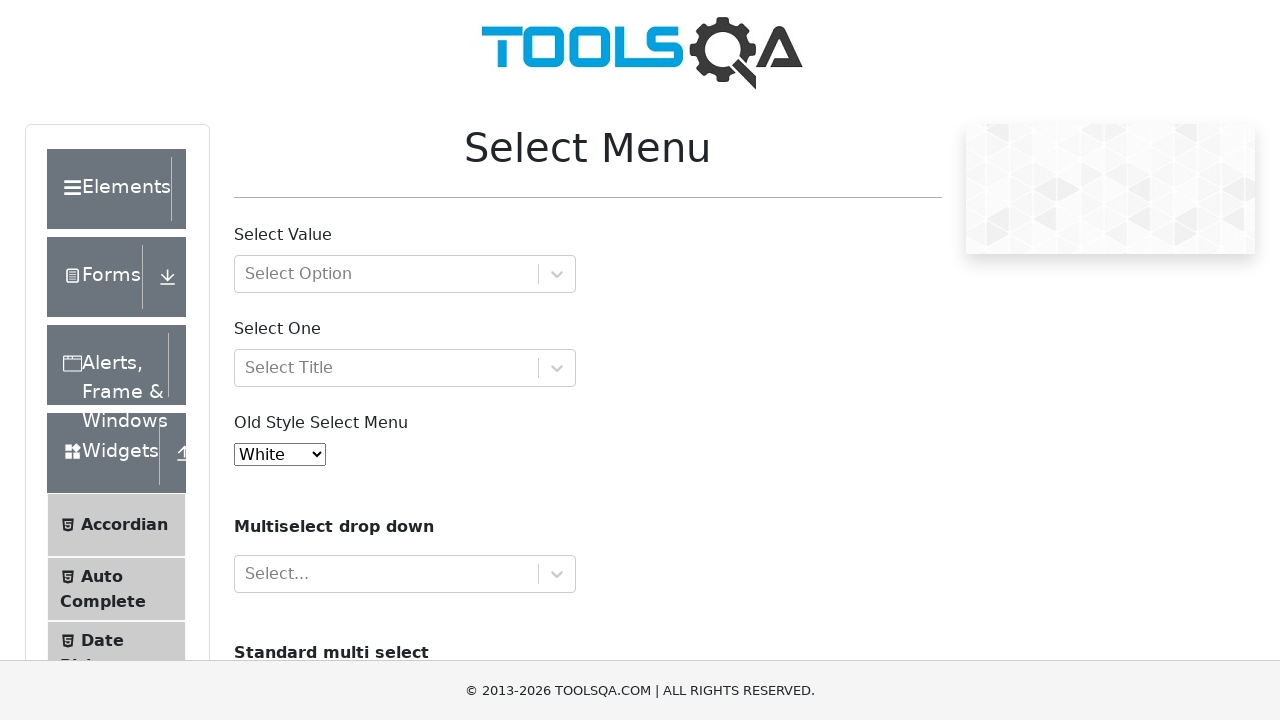

Retrieved text content from option: 'Voilet'
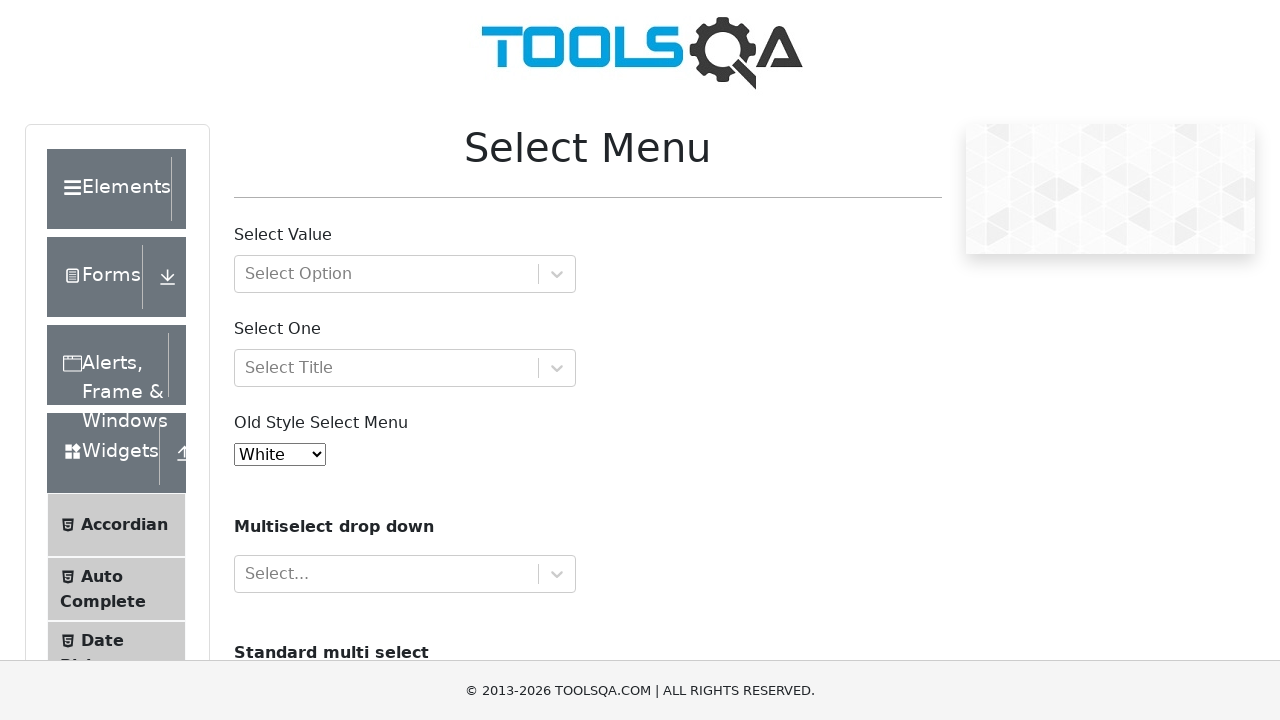

Selected option by visible text: 'Voilet' on #oldSelectMenu
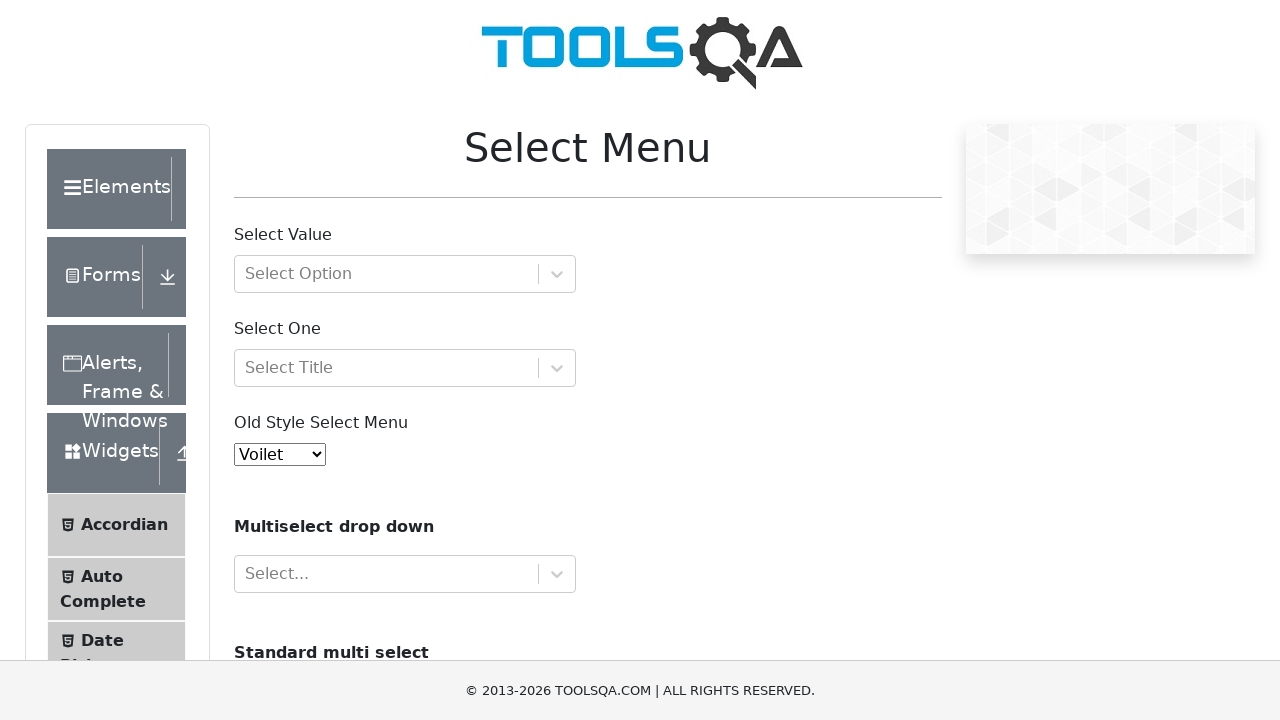

Waited 500ms to observe the selection
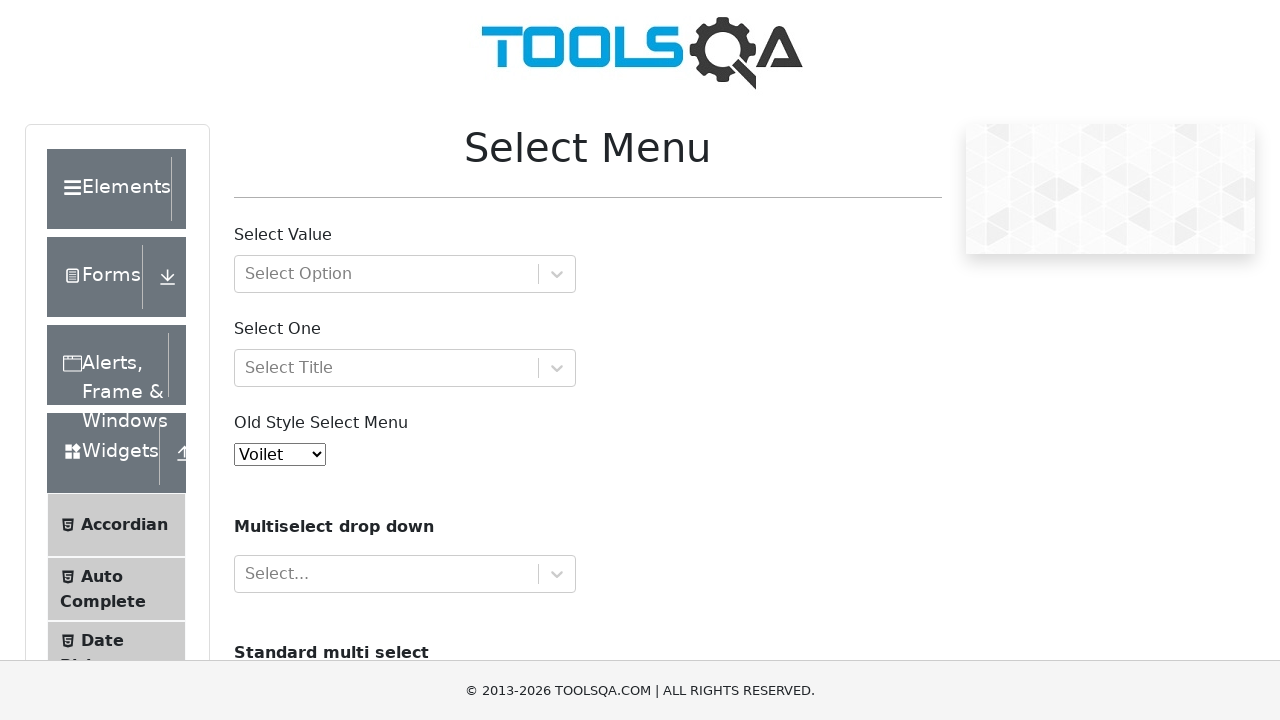

Retrieved text content from option: 'Indigo'
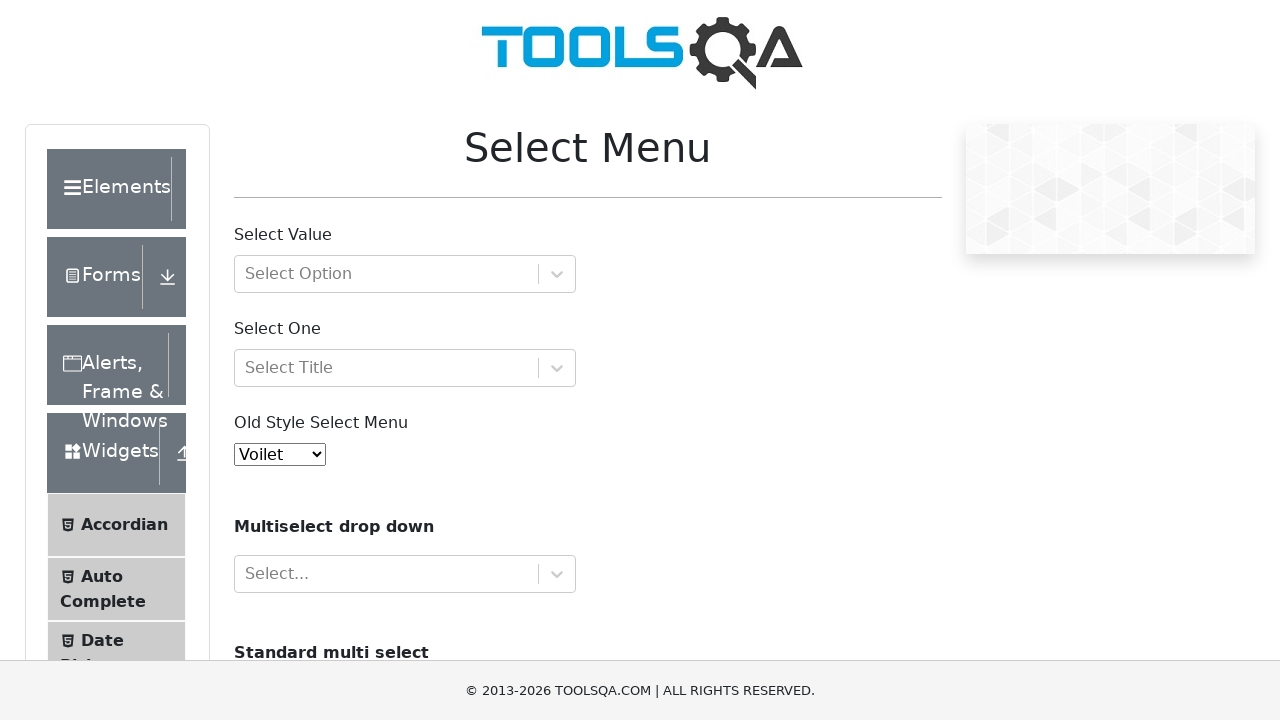

Selected option by visible text: 'Indigo' on #oldSelectMenu
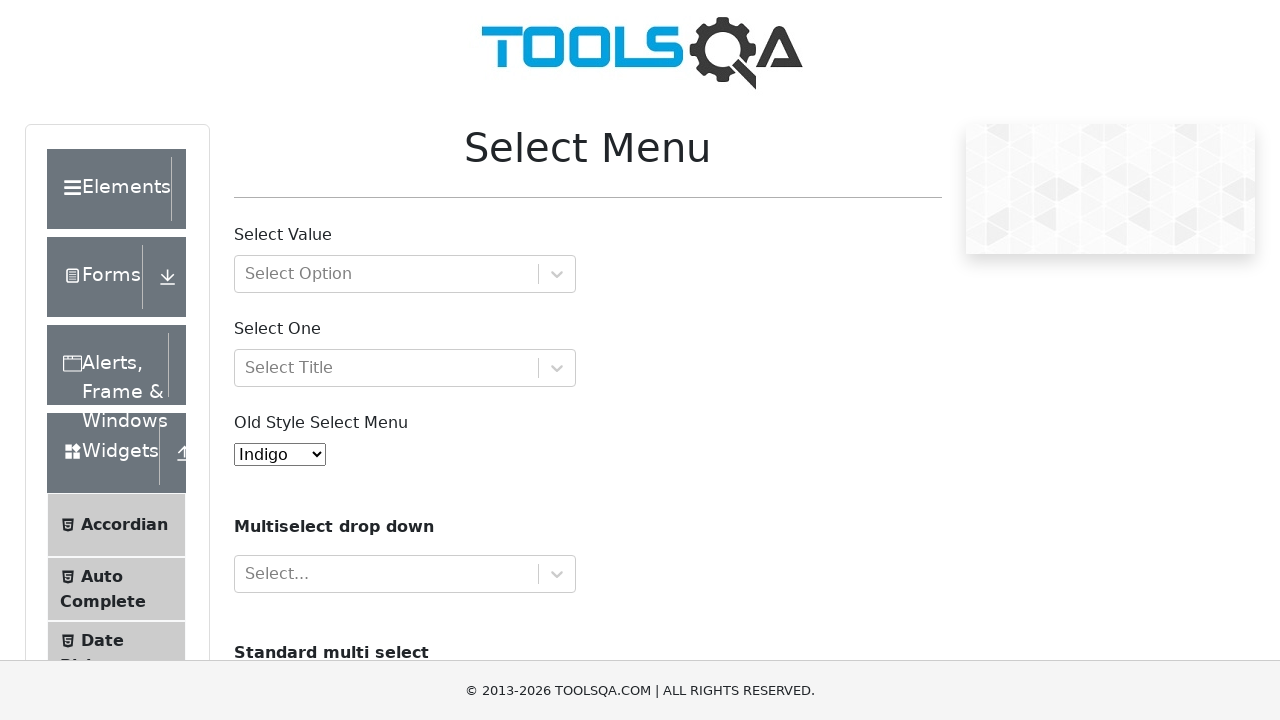

Waited 500ms to observe the selection
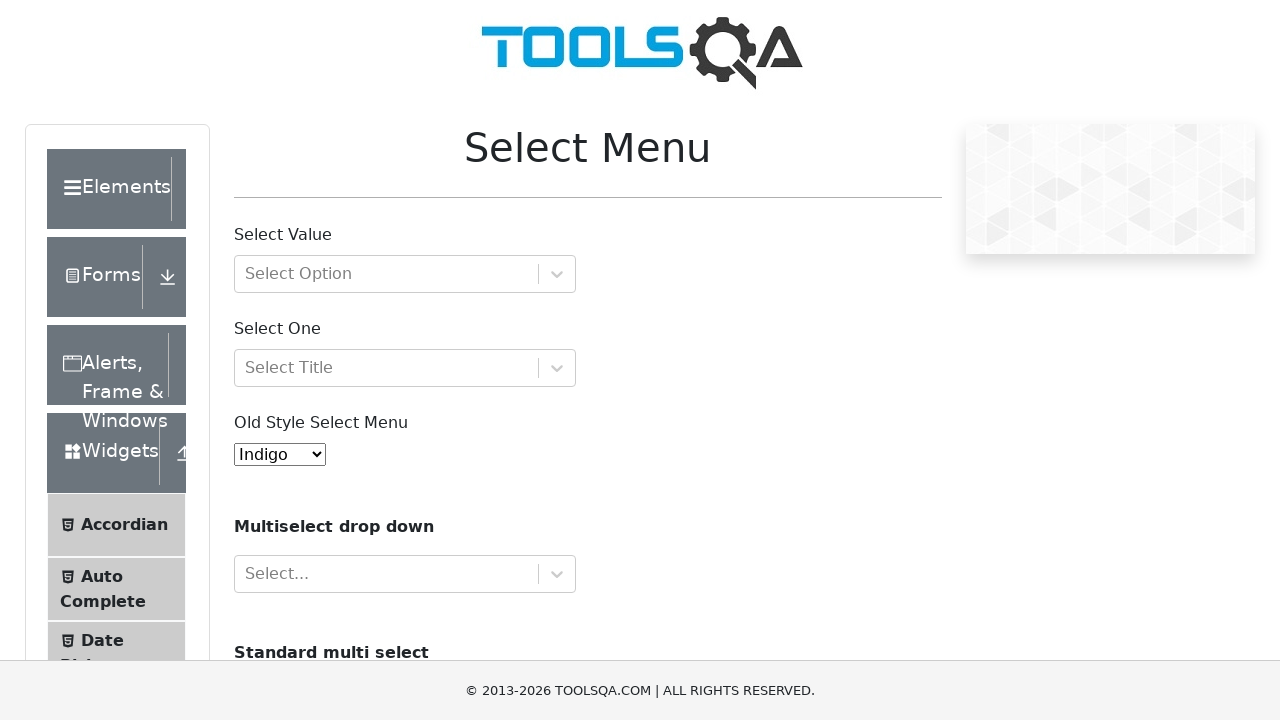

Retrieved text content from option: 'Magenta'
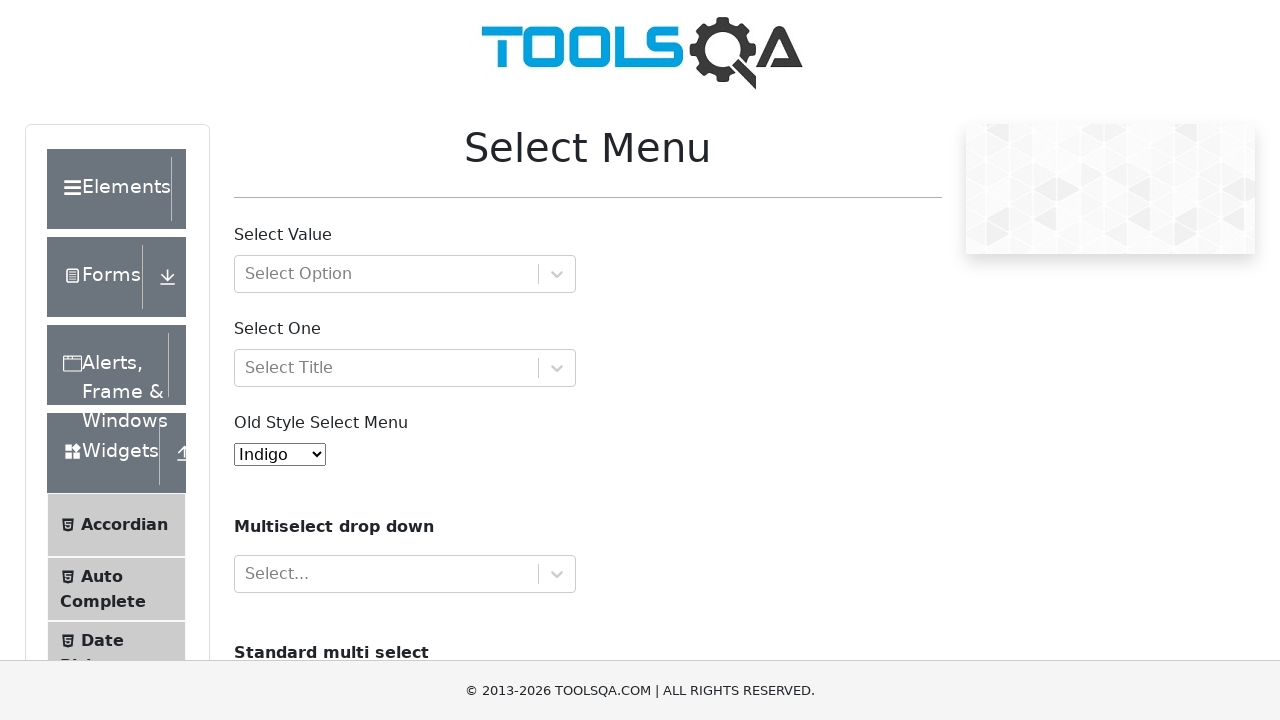

Selected option by visible text: 'Magenta' on #oldSelectMenu
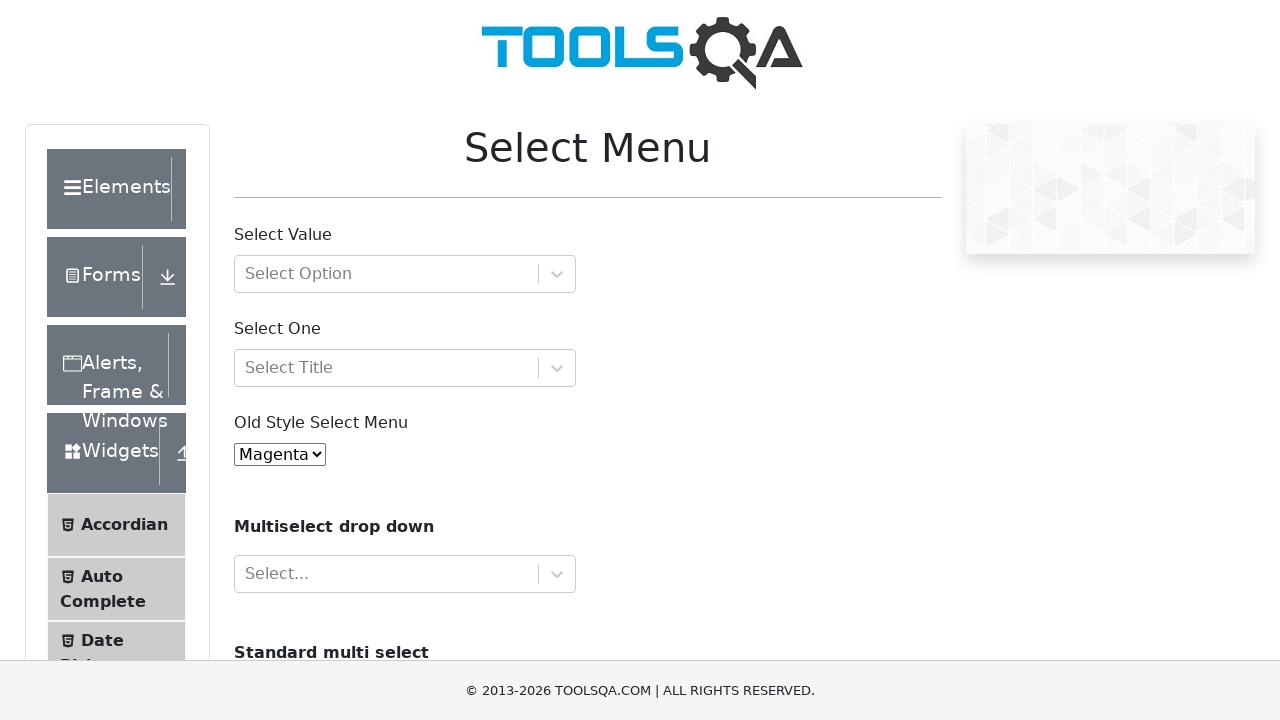

Waited 500ms to observe the selection
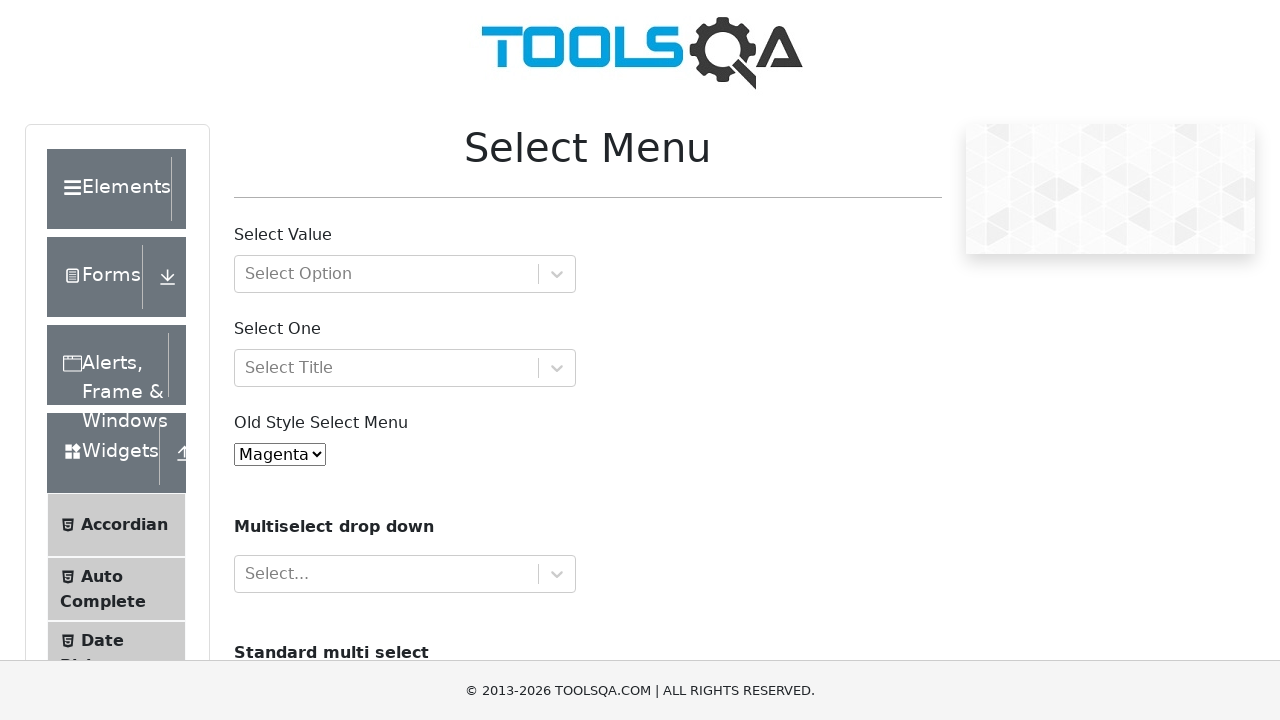

Retrieved text content from option: 'Aqua'
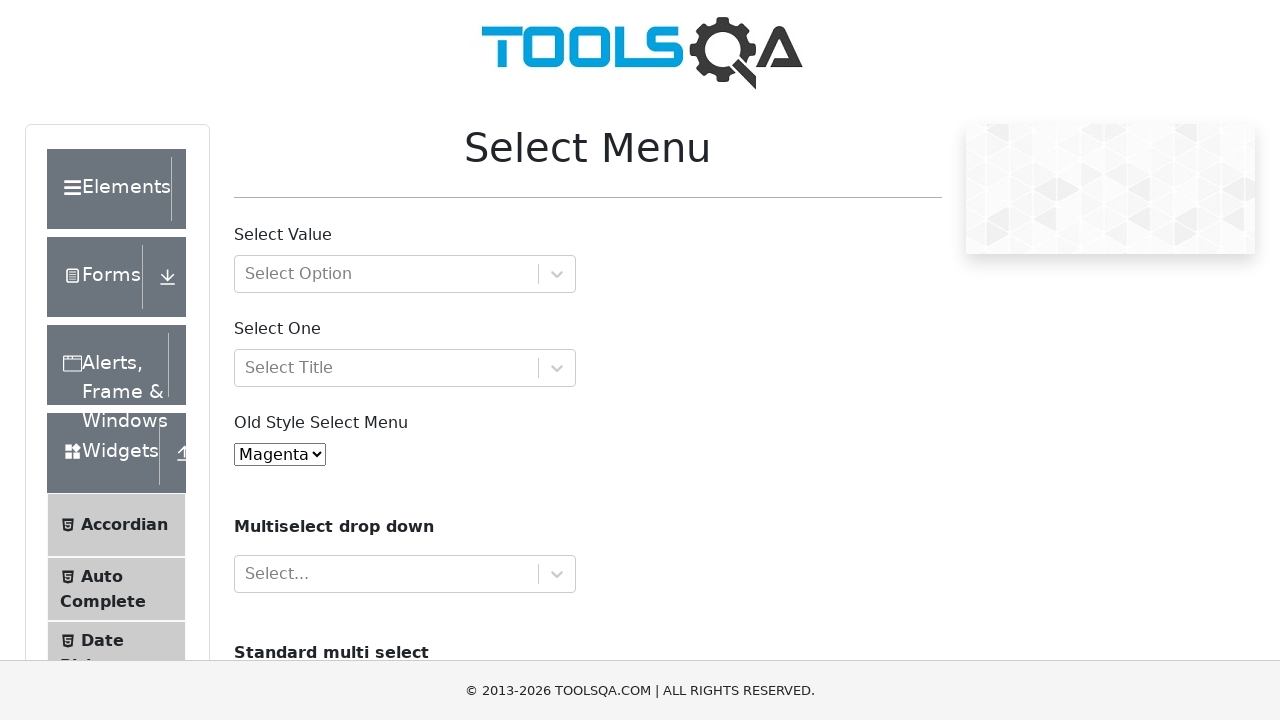

Selected option by visible text: 'Aqua' on #oldSelectMenu
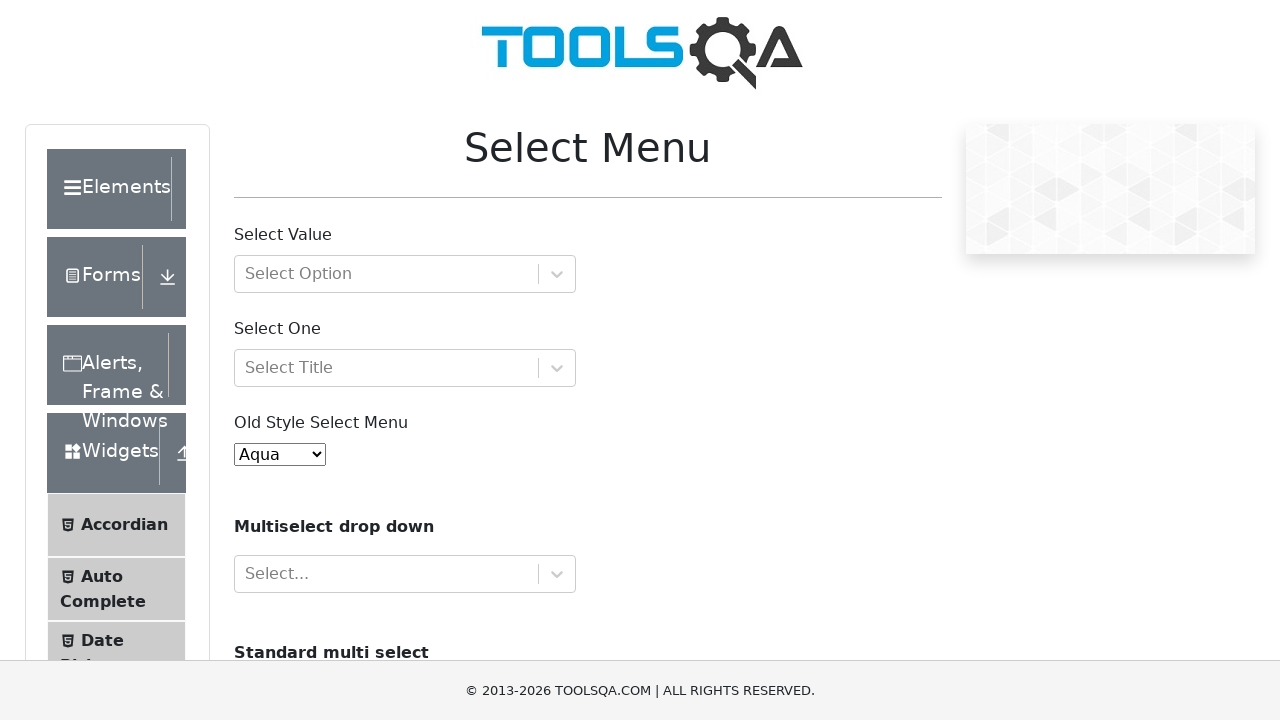

Waited 500ms to observe the selection
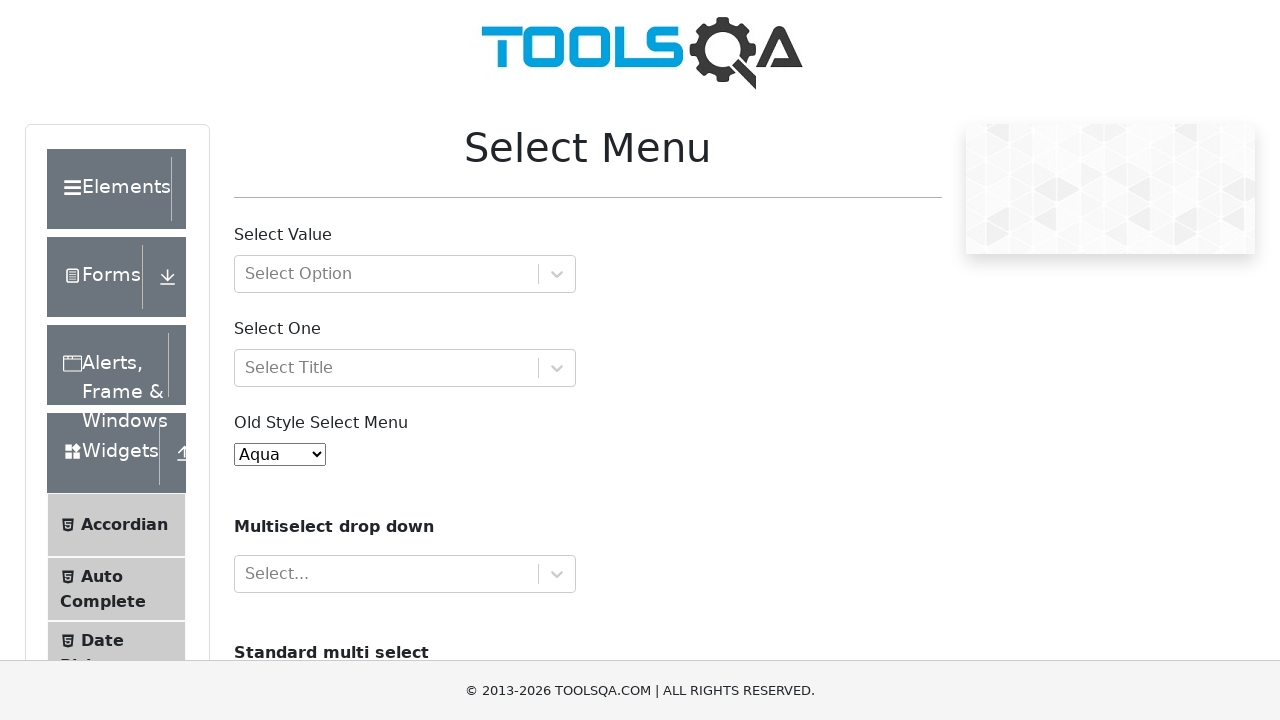

Selected option at index 2 for final verification on #oldSelectMenu
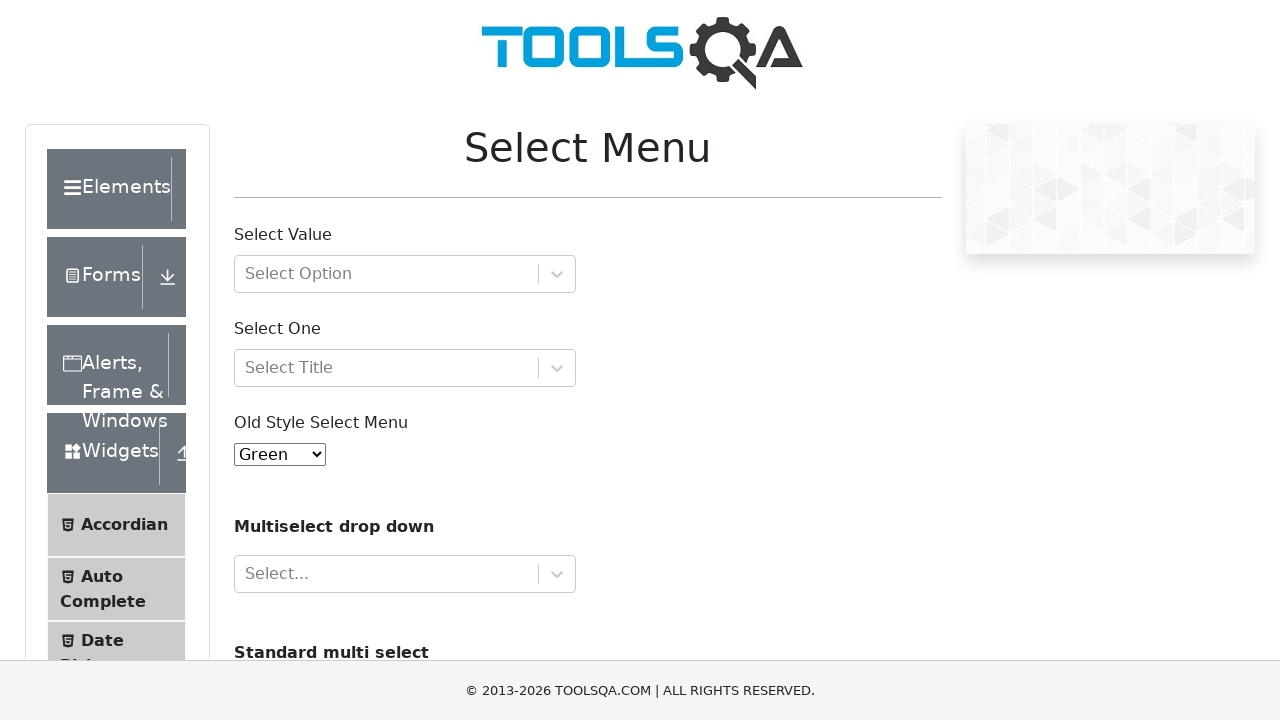

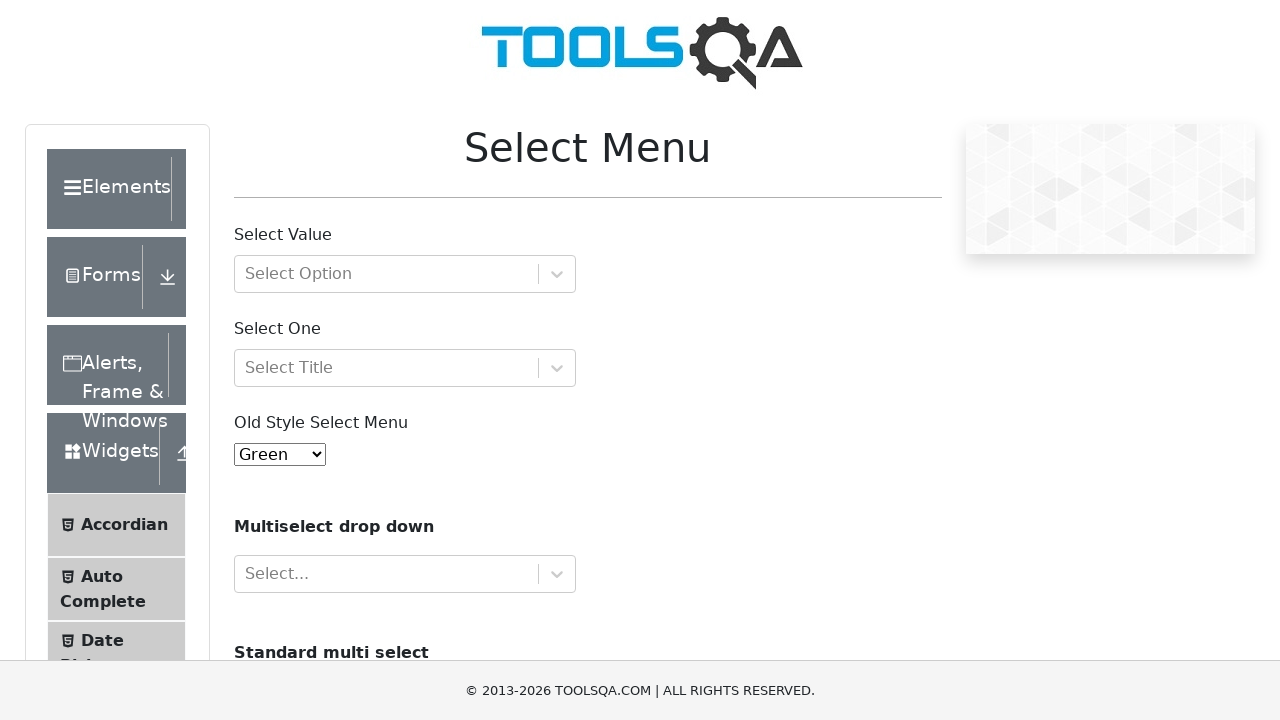